Adds multiple vegetables (Cucumber, Brocolli, Beetroot) to cart and proceeds to checkout on an e-commerce practice site

Starting URL: https://rahulshettyacademy.com/seleniumPractise/

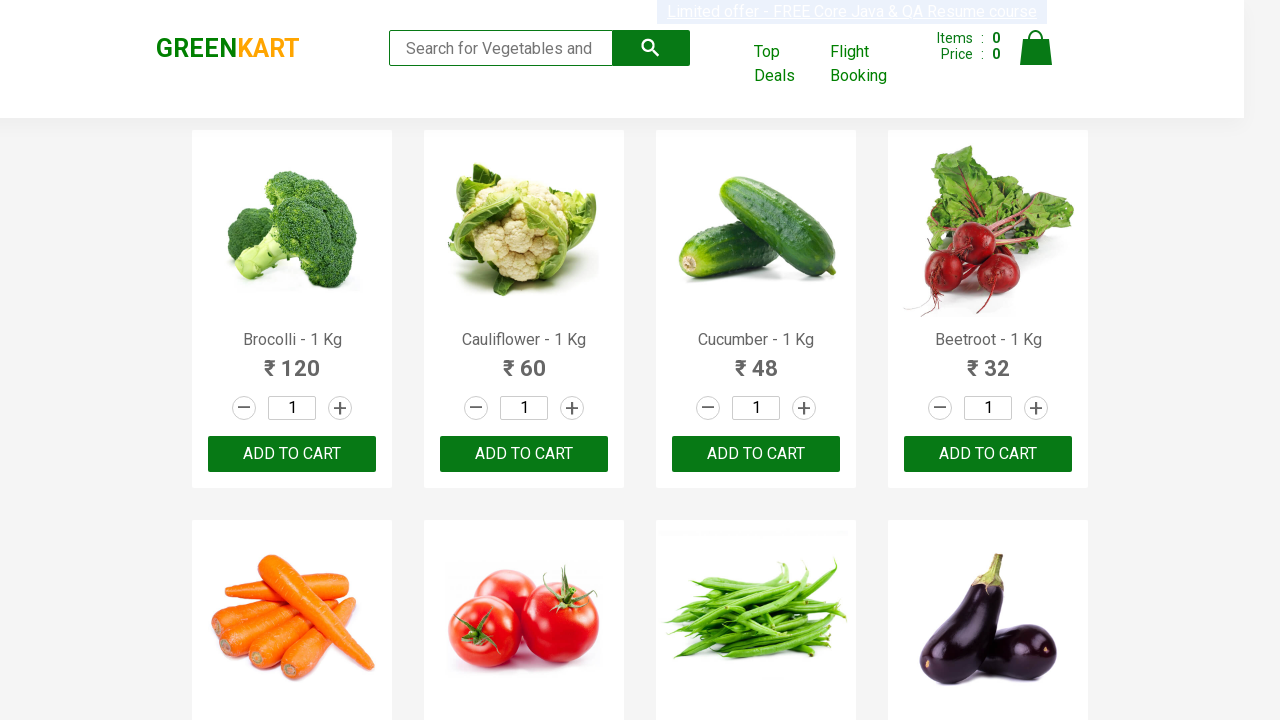

Waited for product list to load
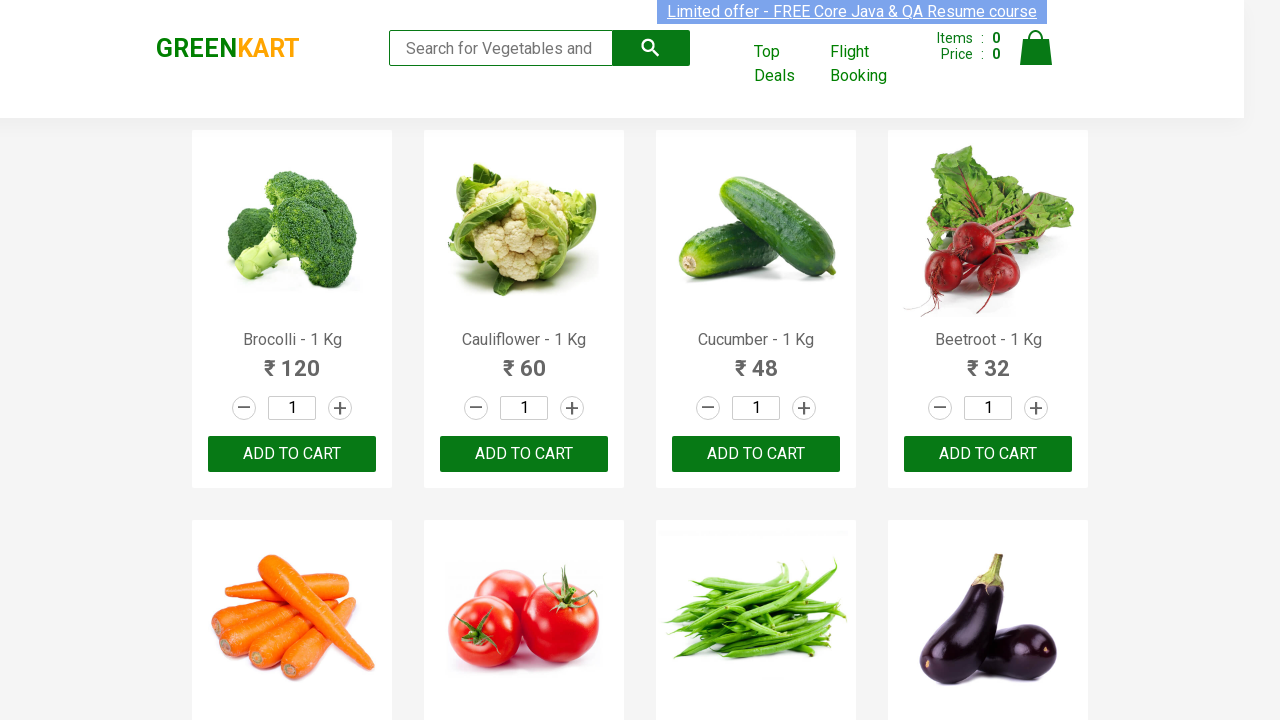

Retrieved all product names from the page
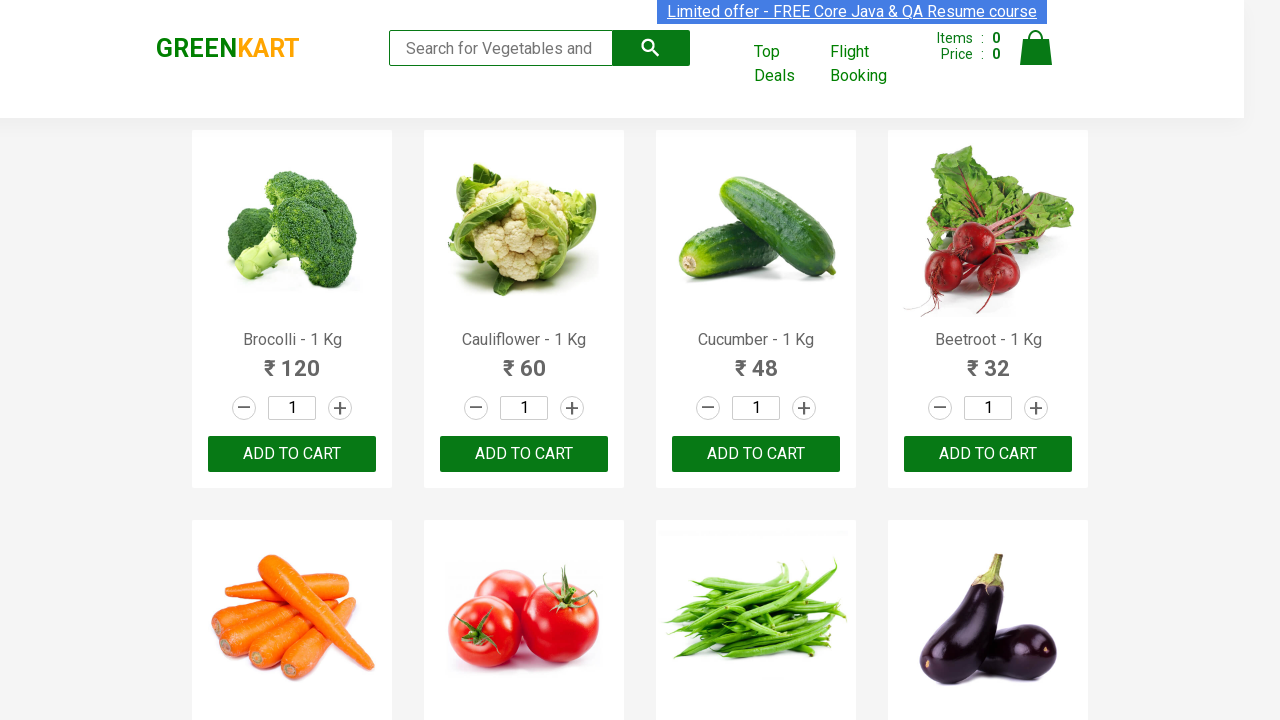

Added Brocolli to cart at (292, 454) on xpath=//div[@class='product-action']/button >> nth=0
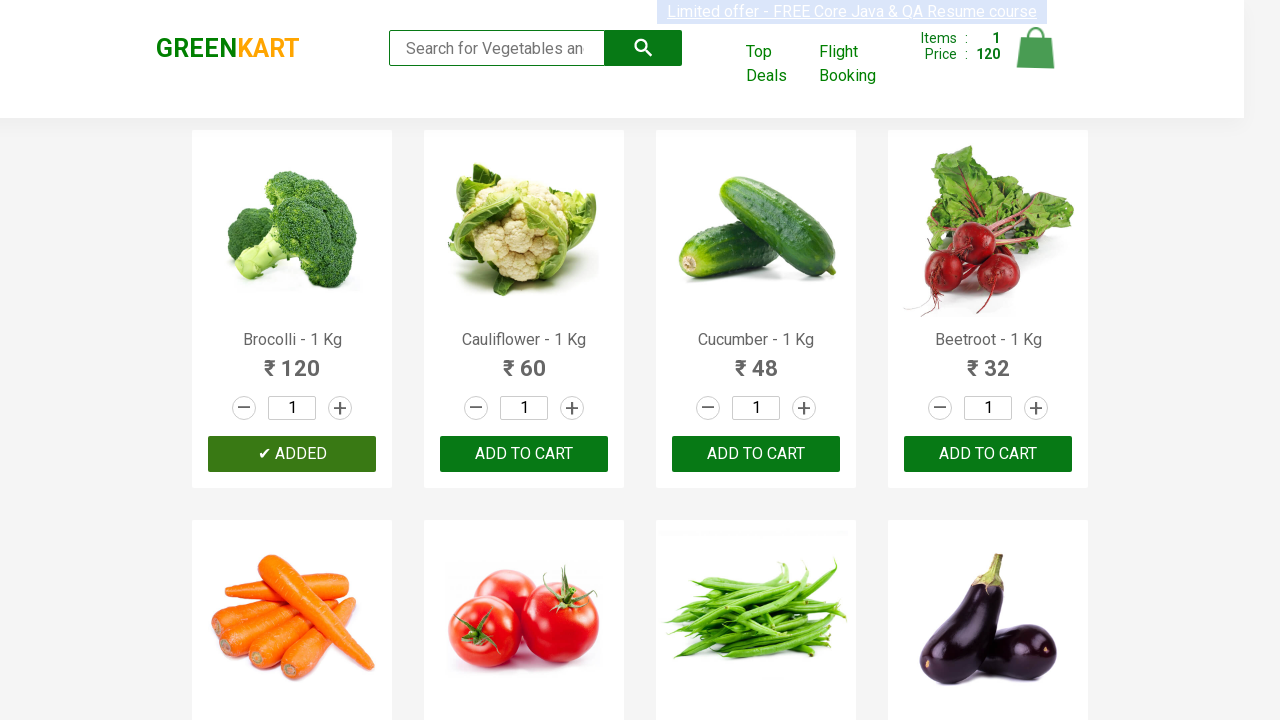

Added Cucumber to cart at (756, 454) on xpath=//div[@class='product-action']/button >> nth=2
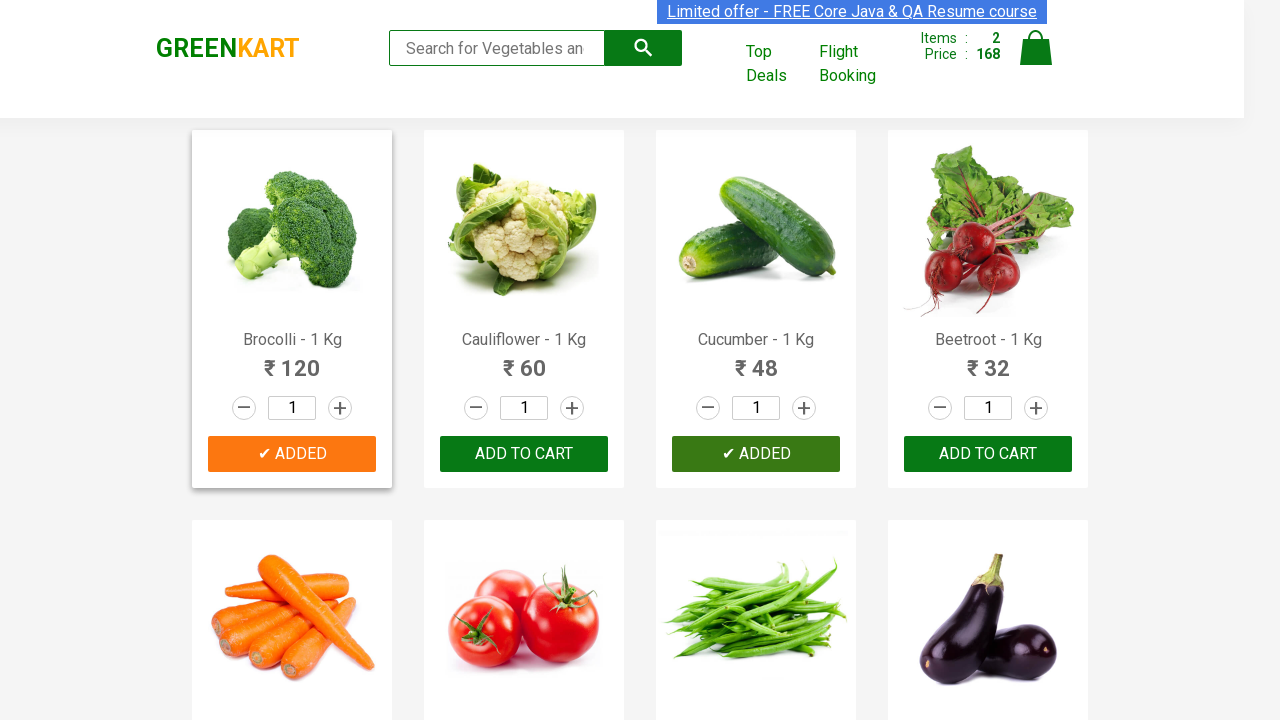

Added Beetroot to cart at (988, 454) on xpath=//div[@class='product-action']/button >> nth=3
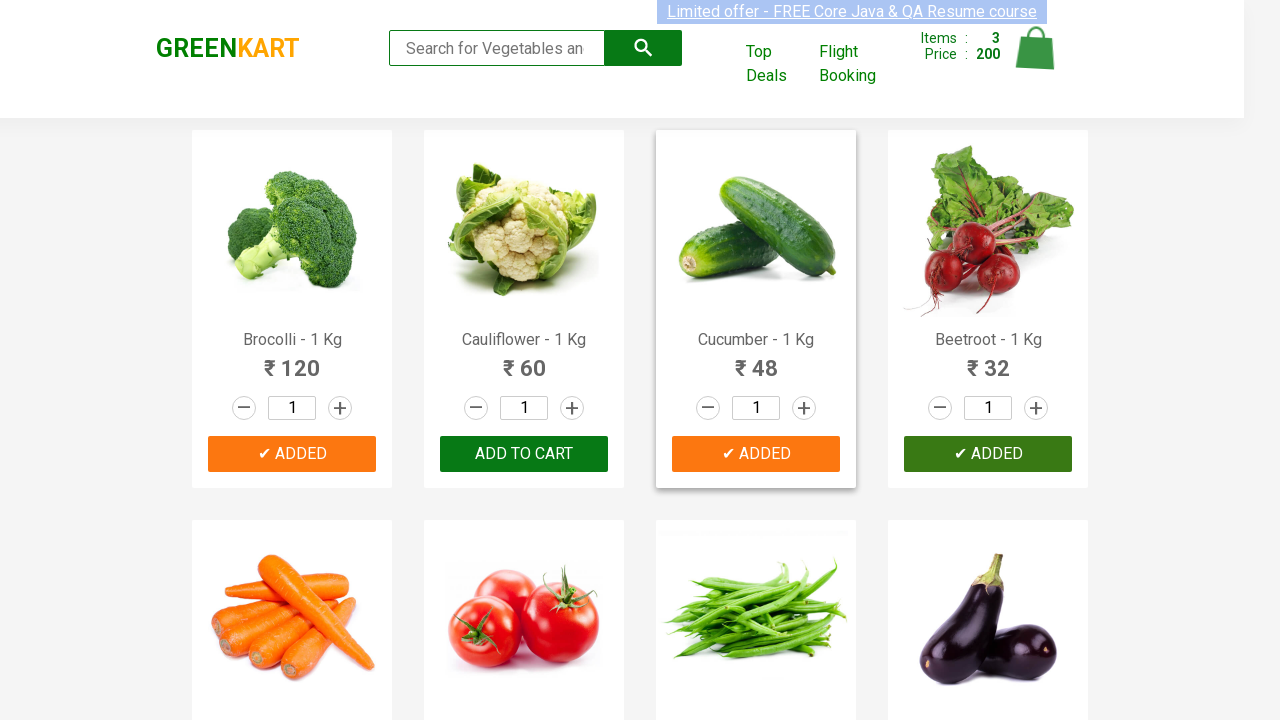

Clicked on cart icon to view cart at (1036, 48) on img[alt='Cart']
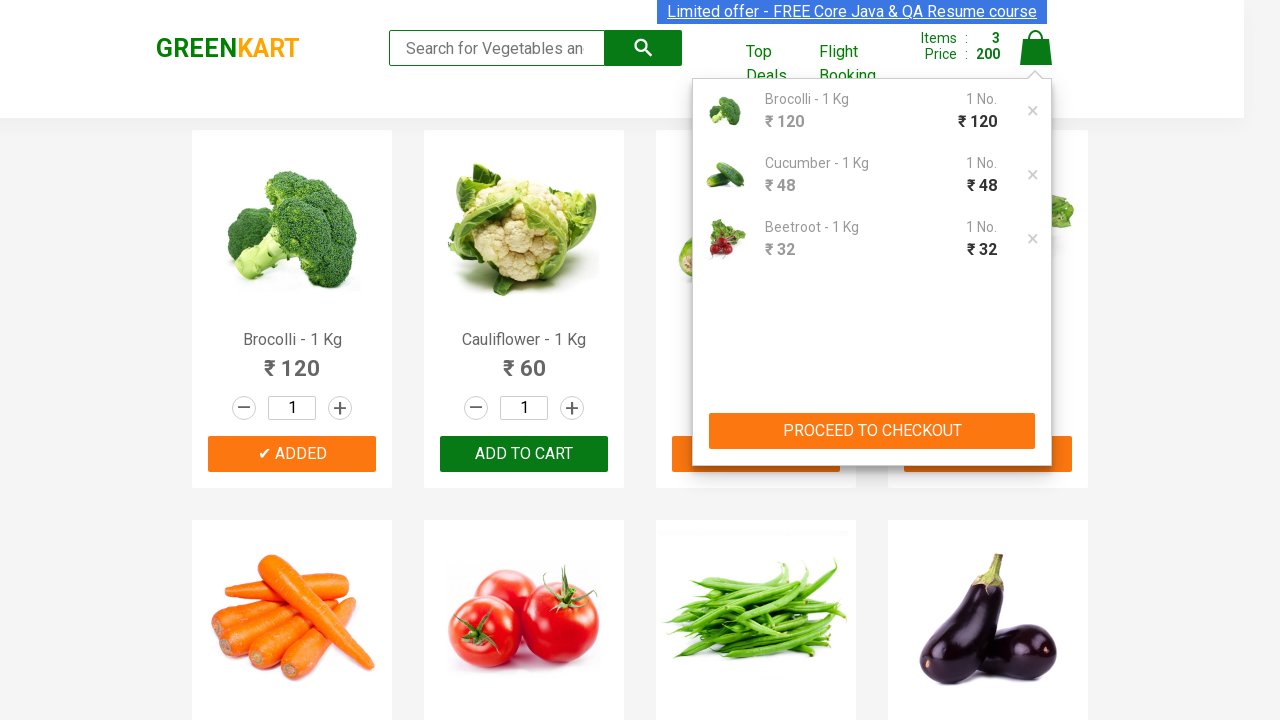

Clicked PROCEED TO CHECKOUT button at (872, 431) on xpath=//button[contains(text(),'PROCEED TO CHECKOUT')]
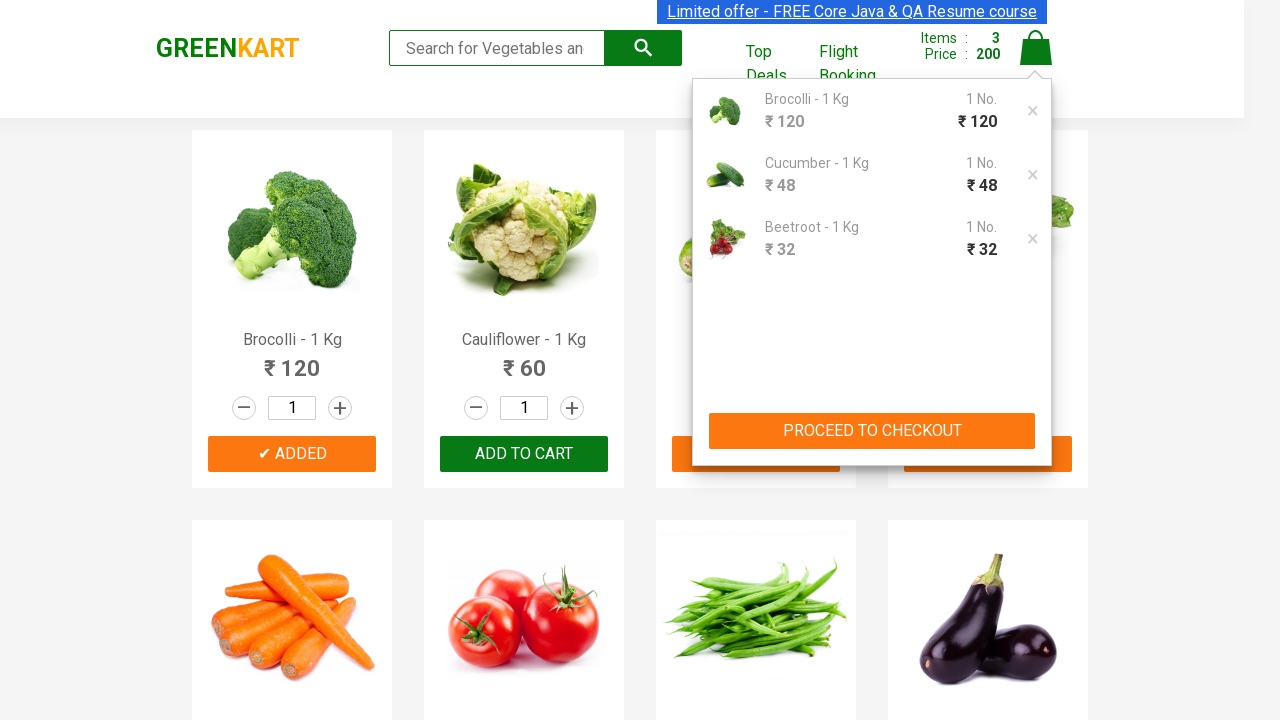

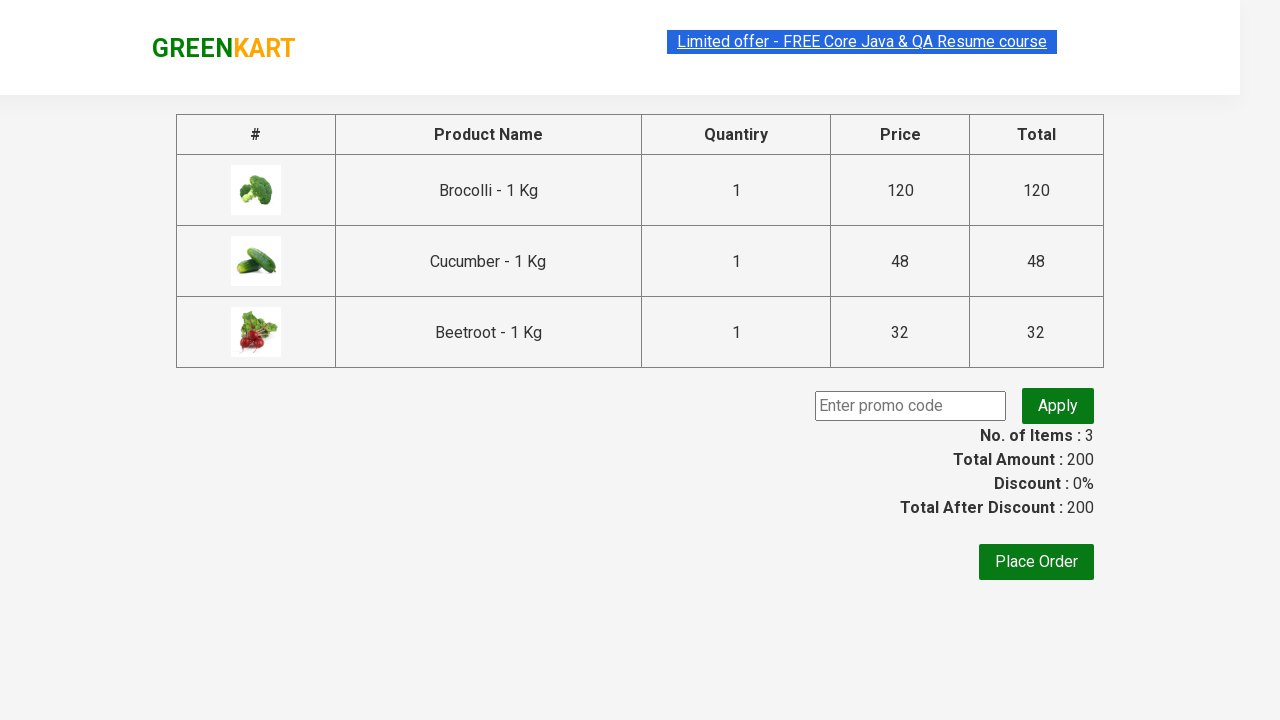